Tests window handling functionality by clicking a link that opens a new window, switching to it, and verifying the title of the new window

Starting URL: https://practice.cydeo.com/windows

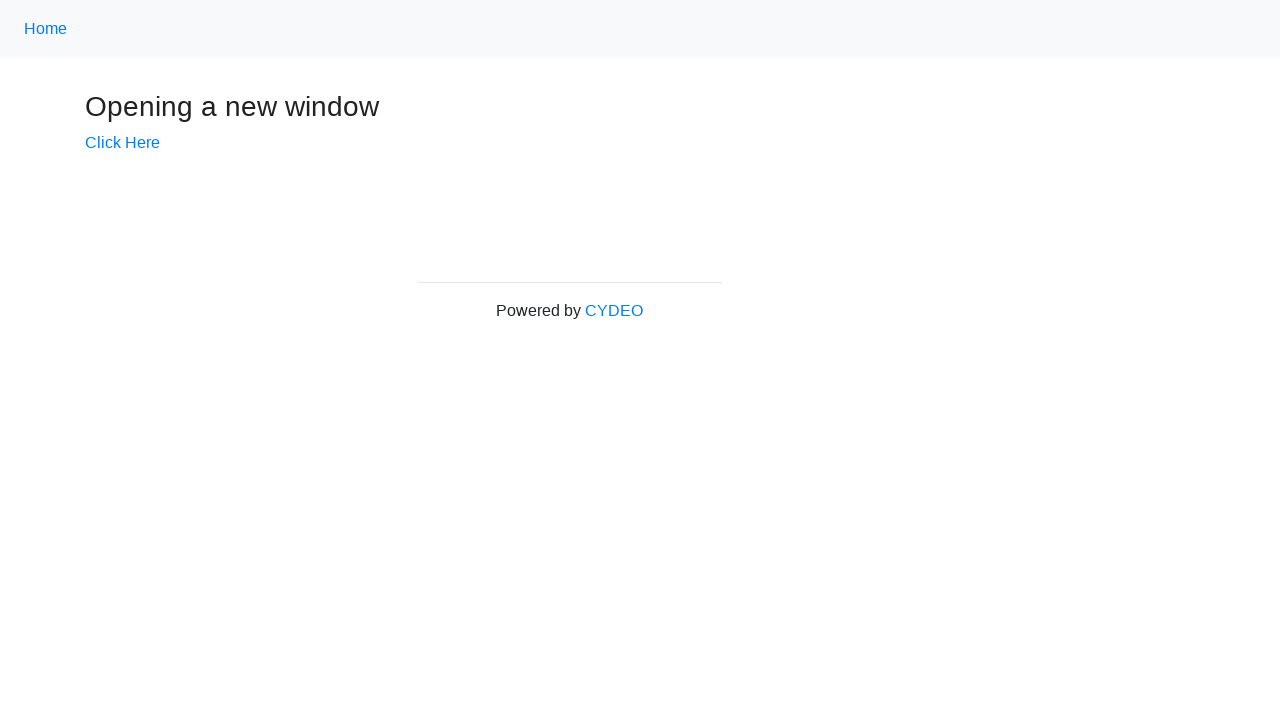

Verified main window title is 'Windows'
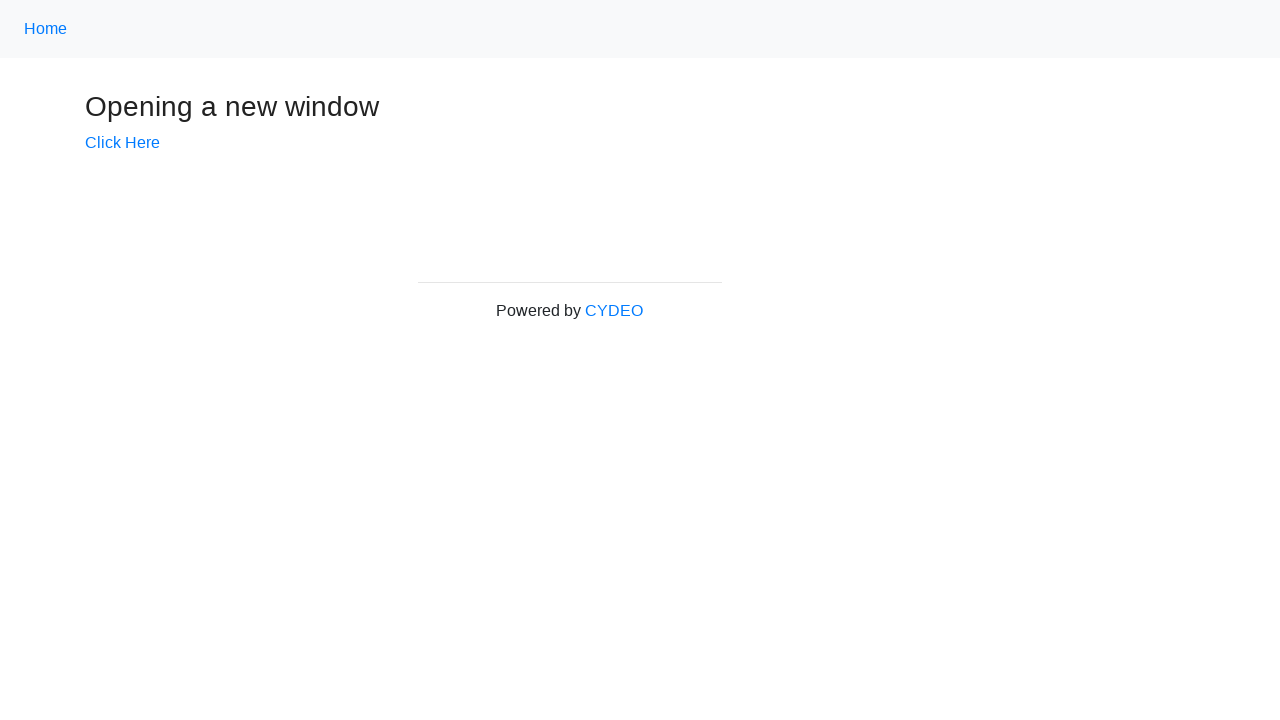

Clicked 'Click Here' link to open new window at (122, 143) on text=Click Here
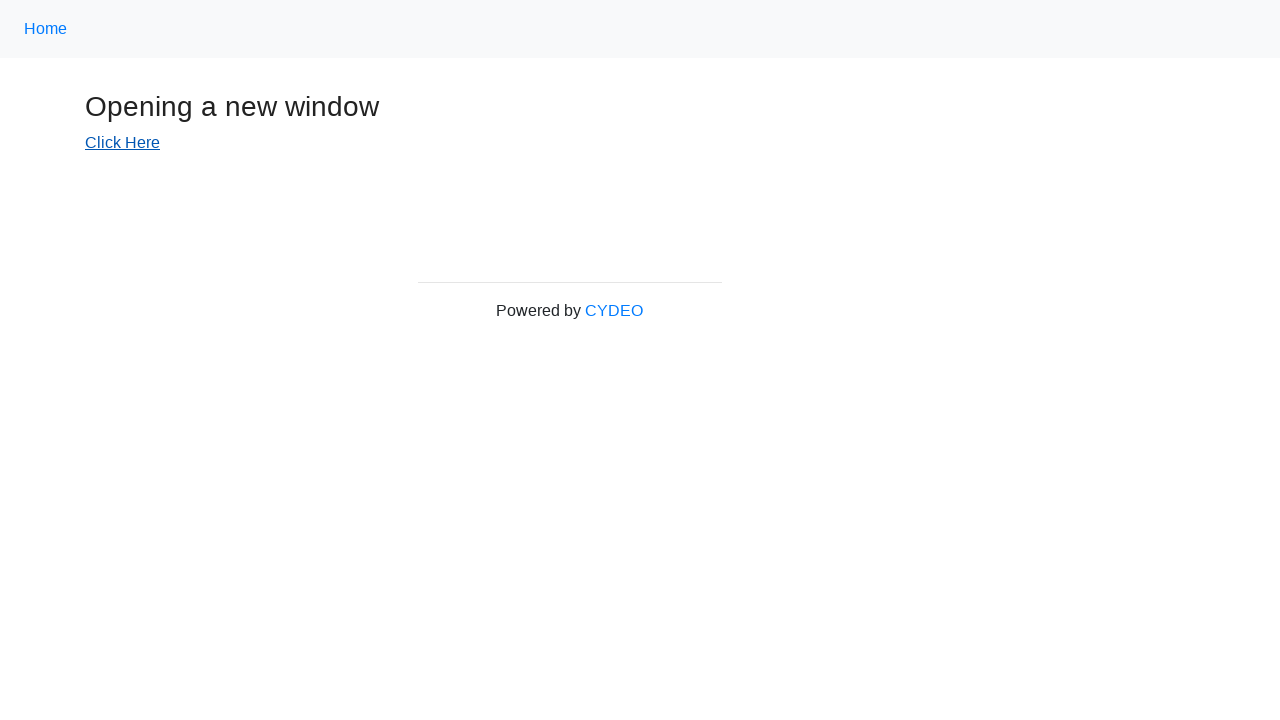

Captured new window popup
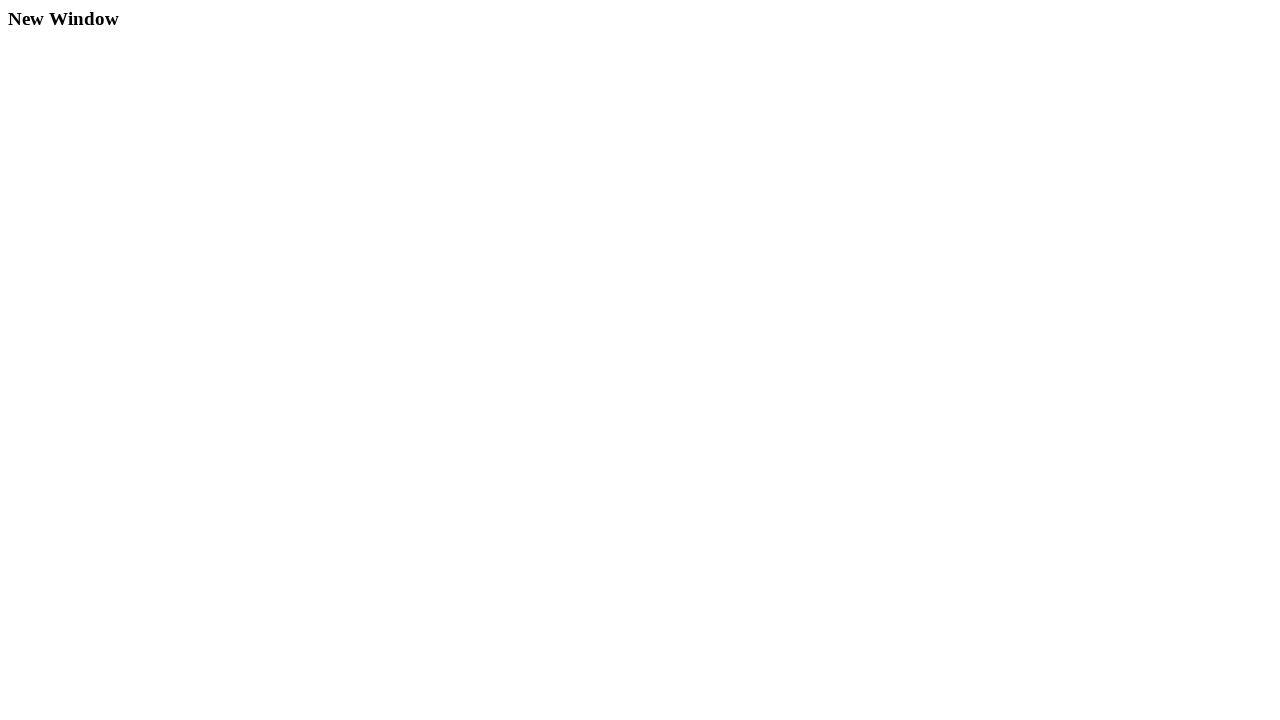

Verified new window title is 'New Window'
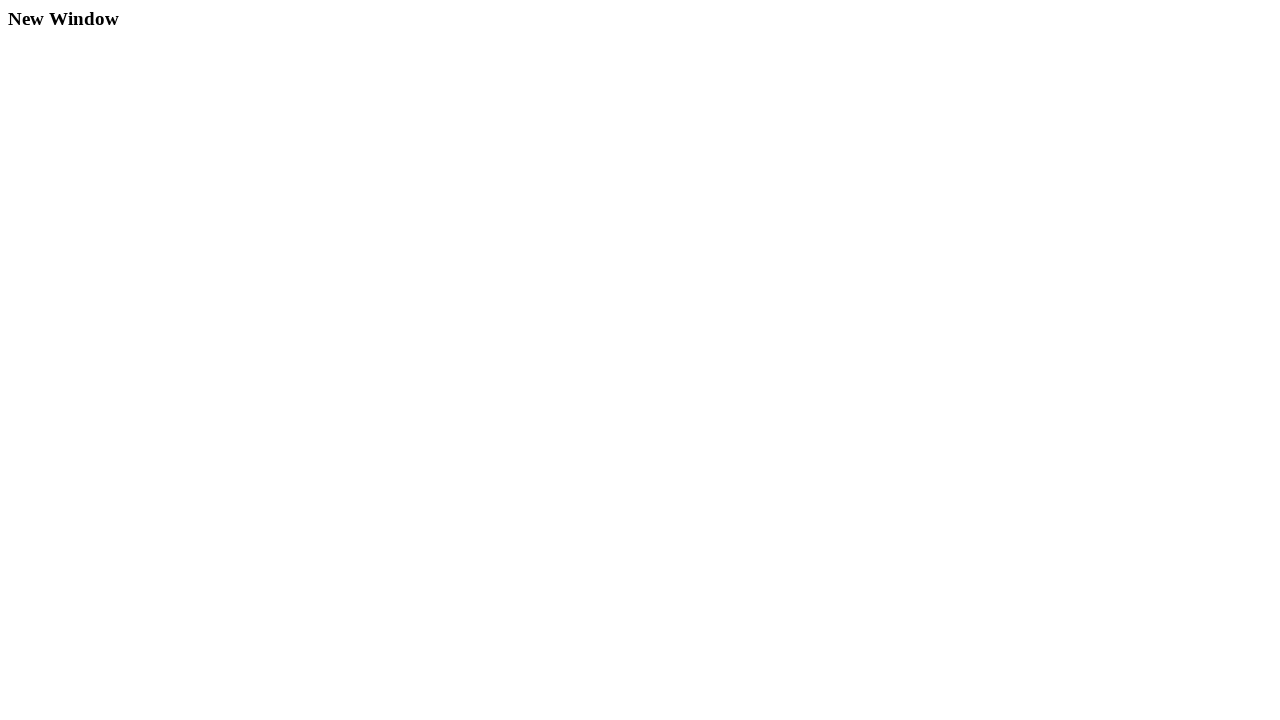

Closed the new window
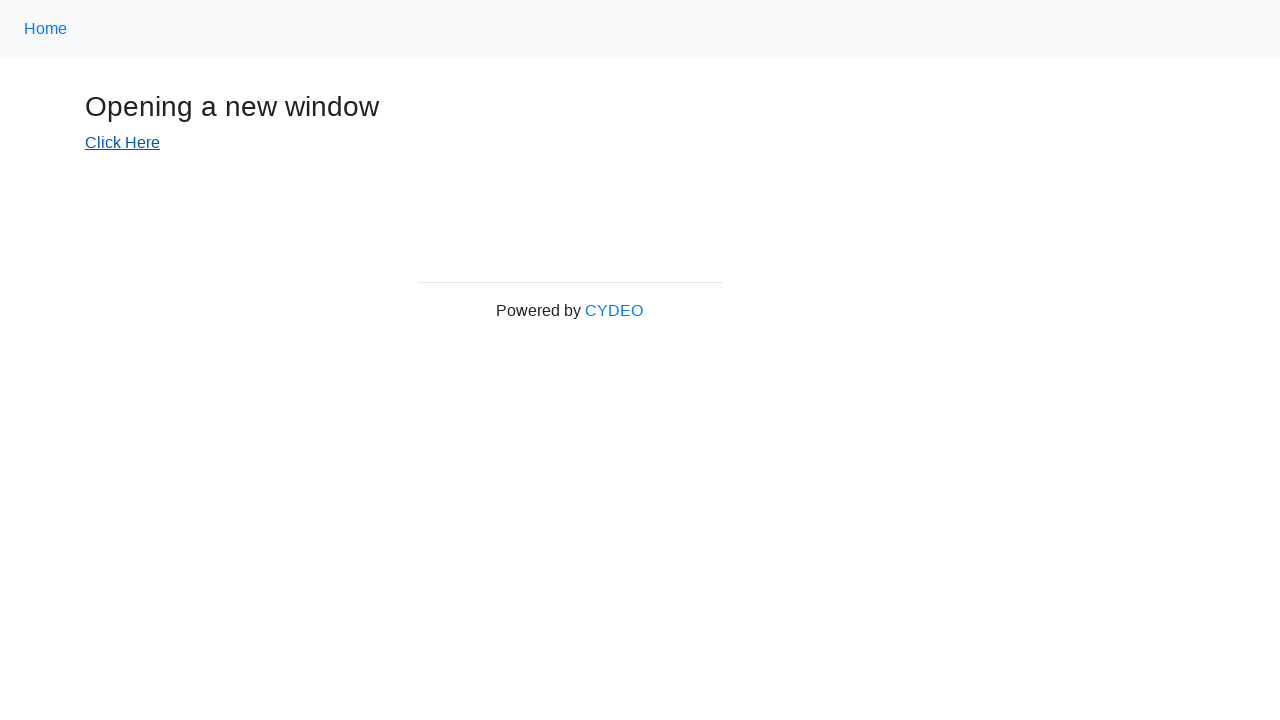

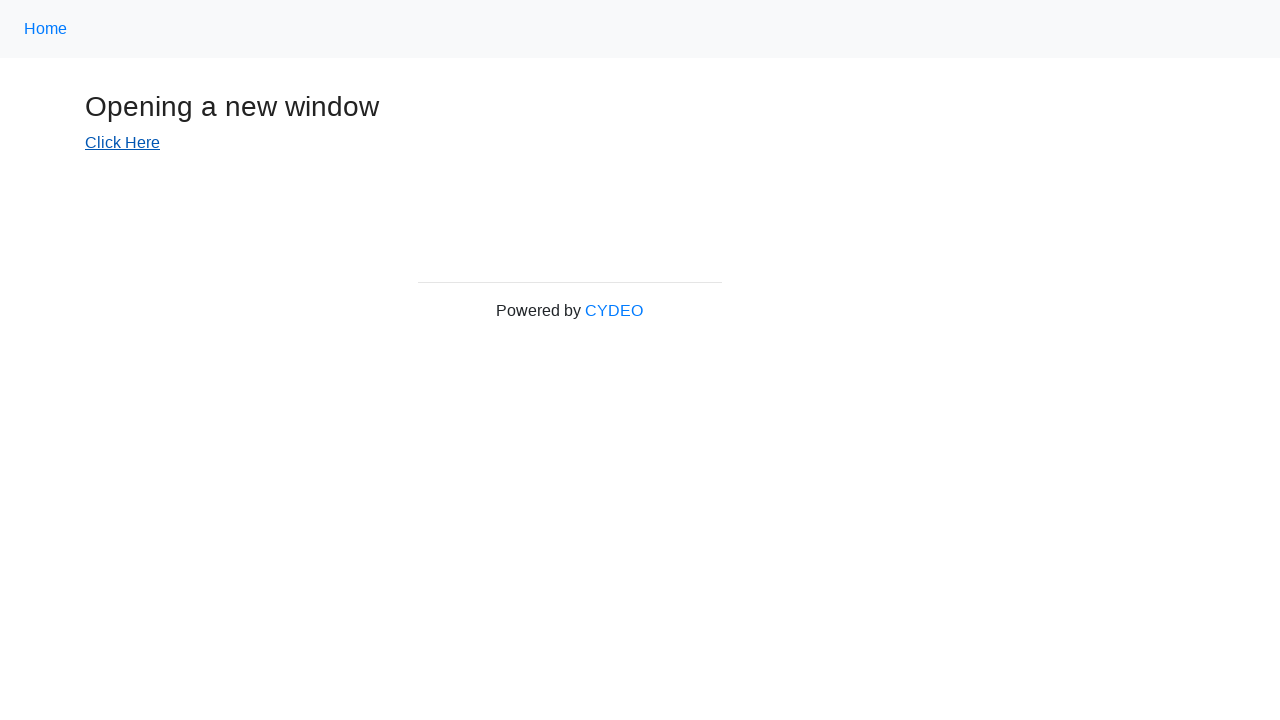